Tests the file upload element is present and can accept file input.

Starting URL: https://demoqa.com/automation-practice-form

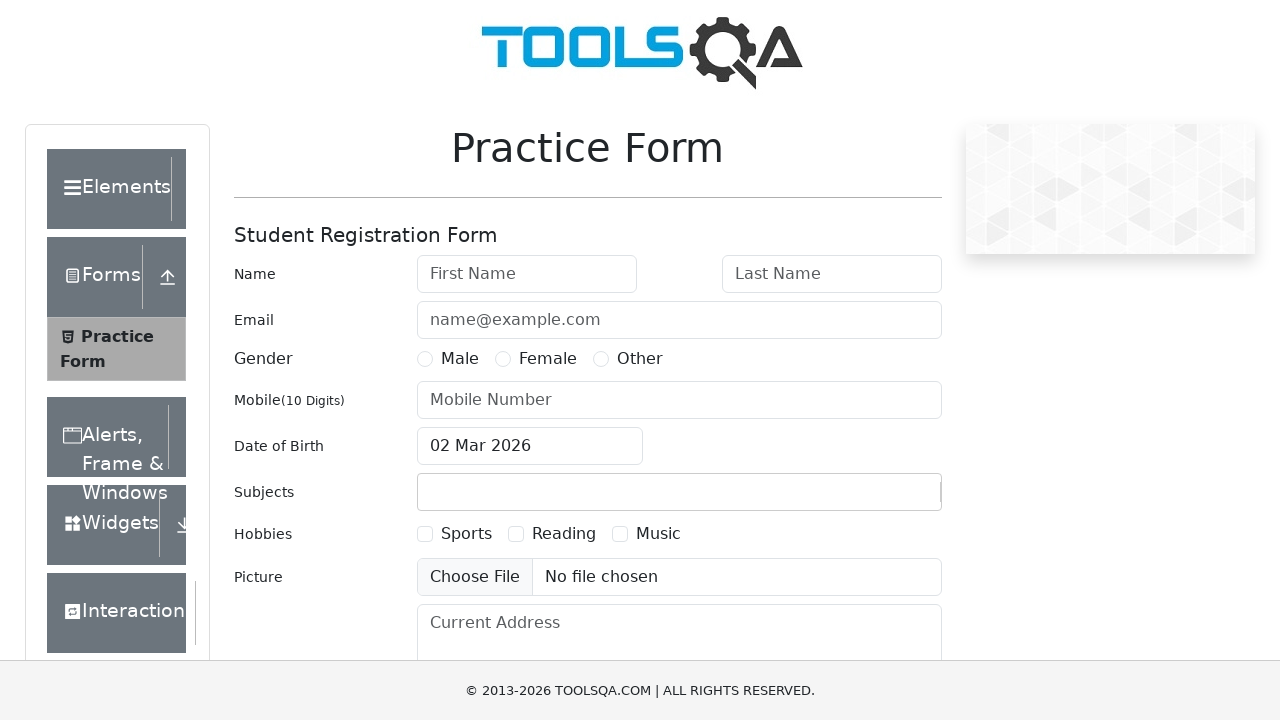

File upload element #uploadPicture appeared on the page
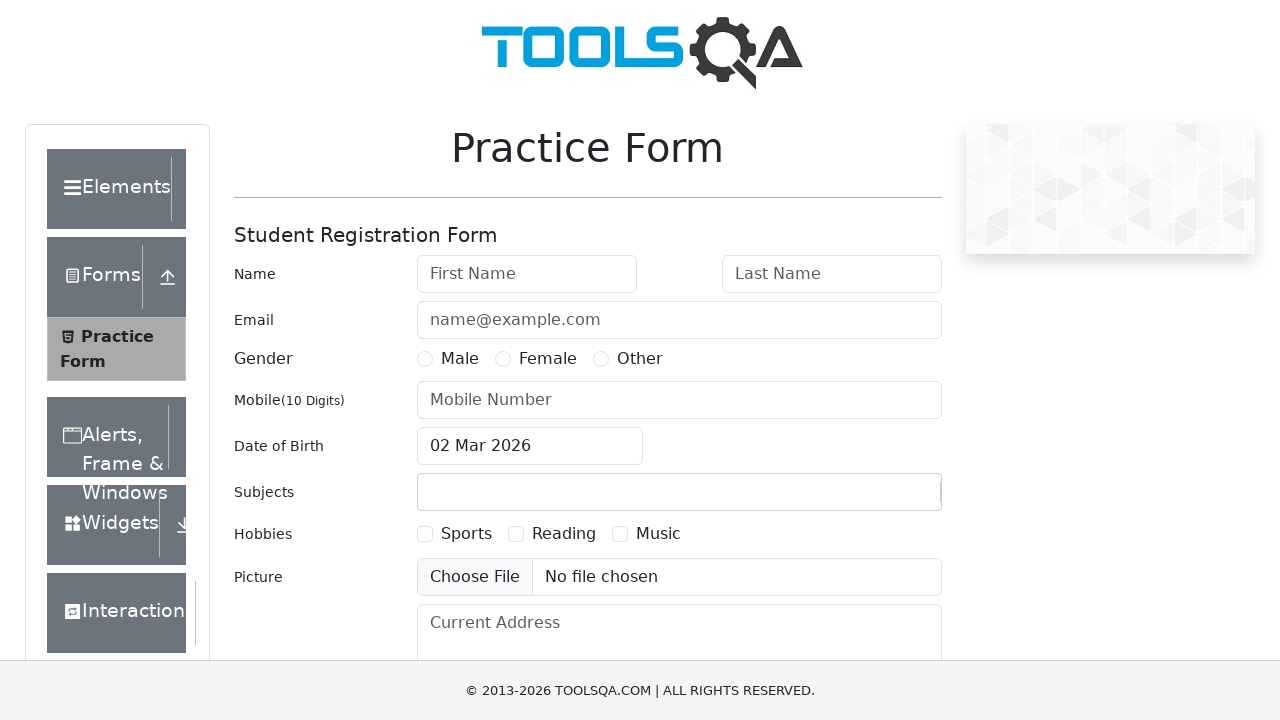

Located the file upload input element
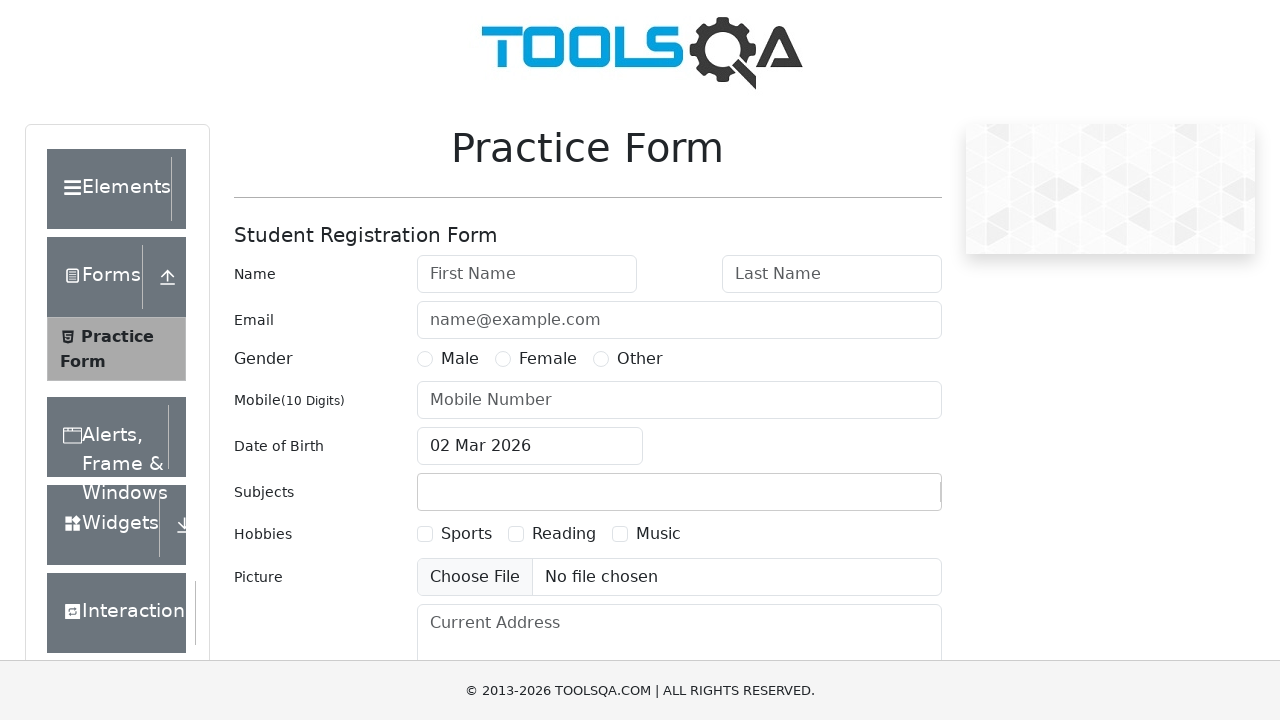

Verified the file upload element is visible
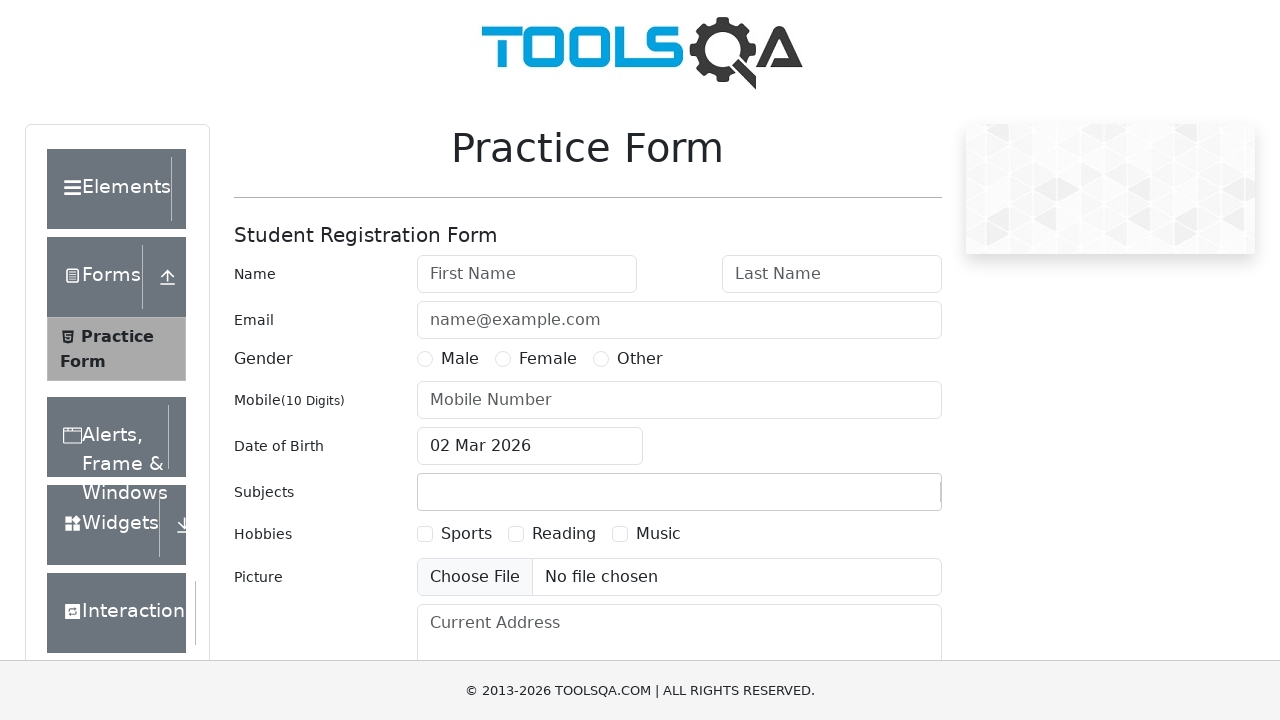

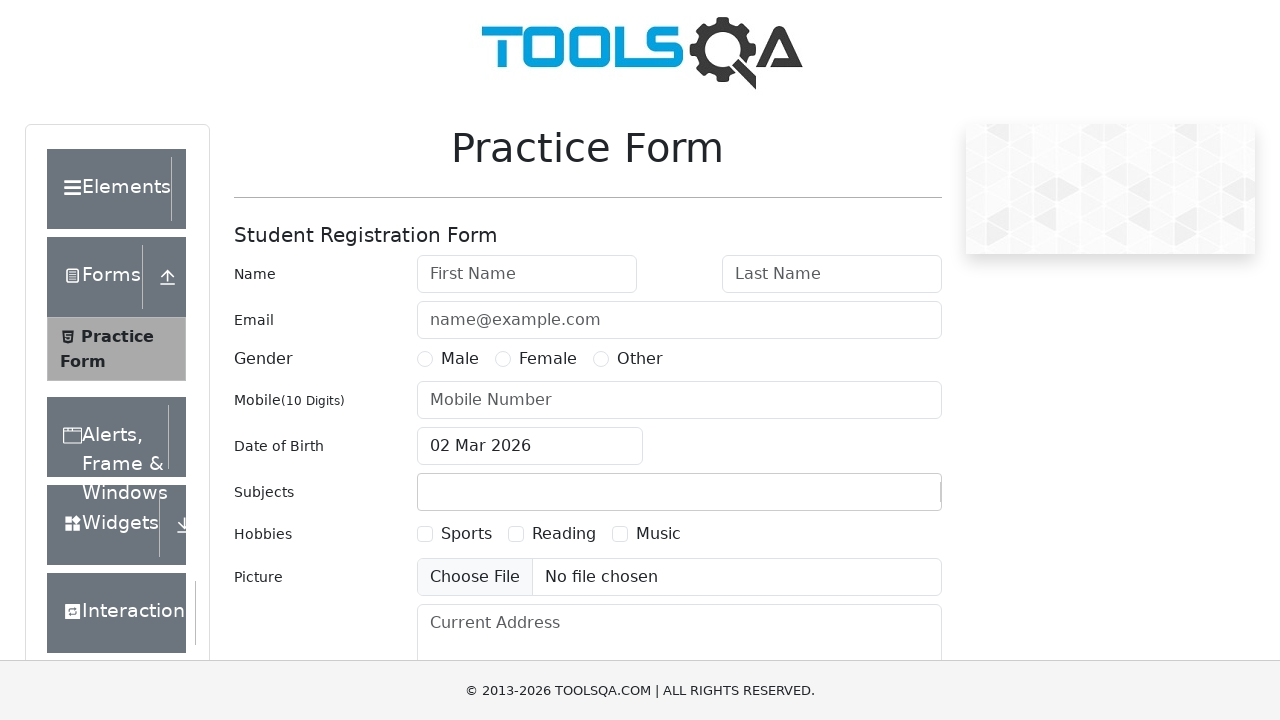